Tests that the OrangeHRM demo homepage loads correctly by verifying the page title

Starting URL: https://opensource-demo.orangehrmlive.com

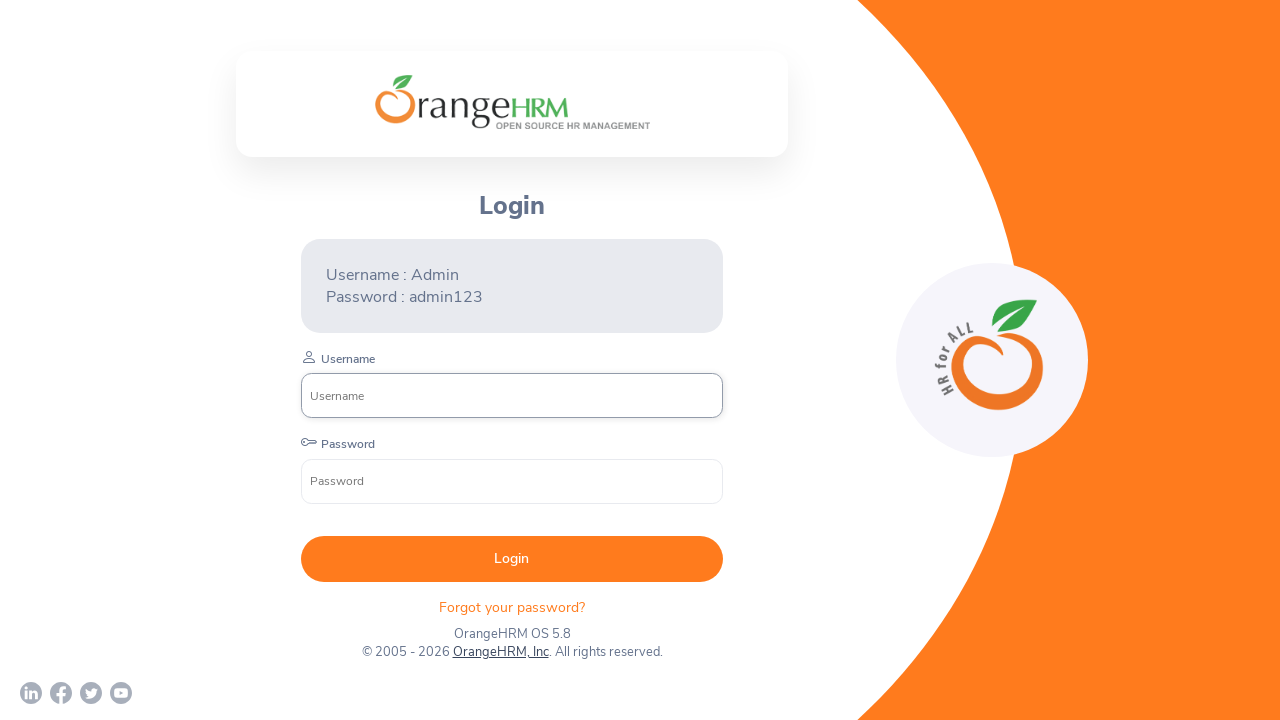

Verified page title is 'OrangeHRM'
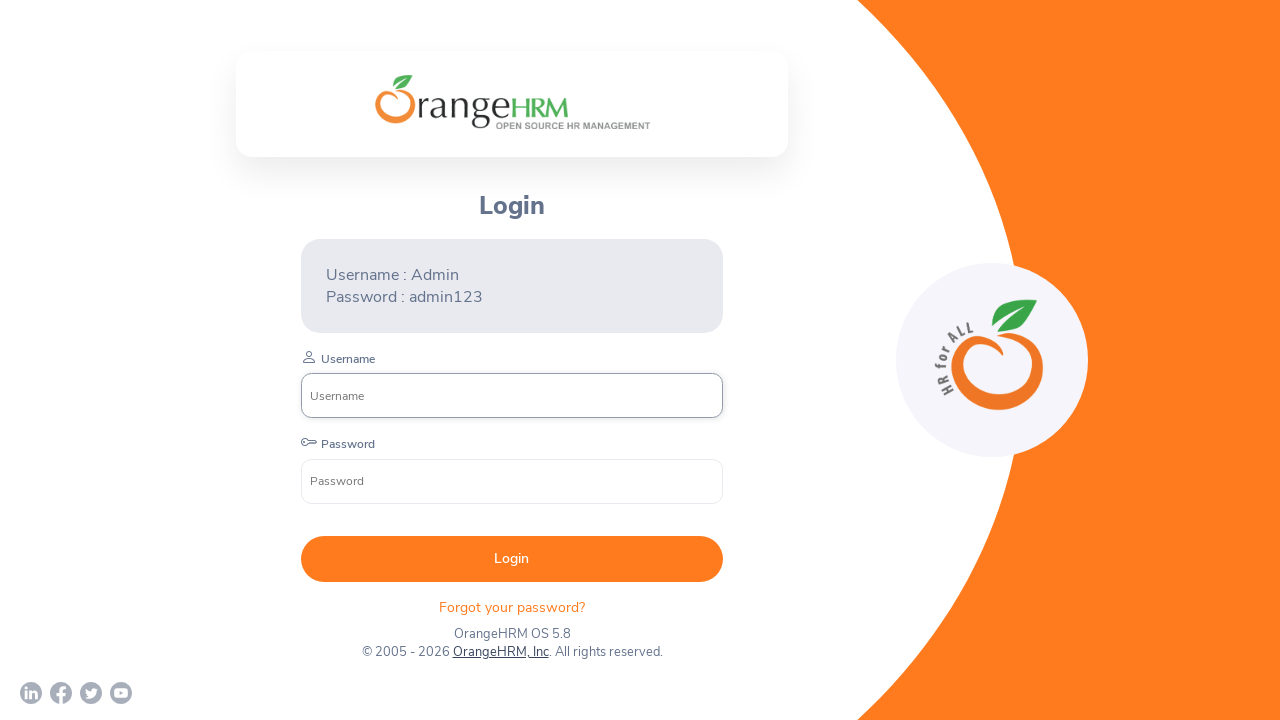

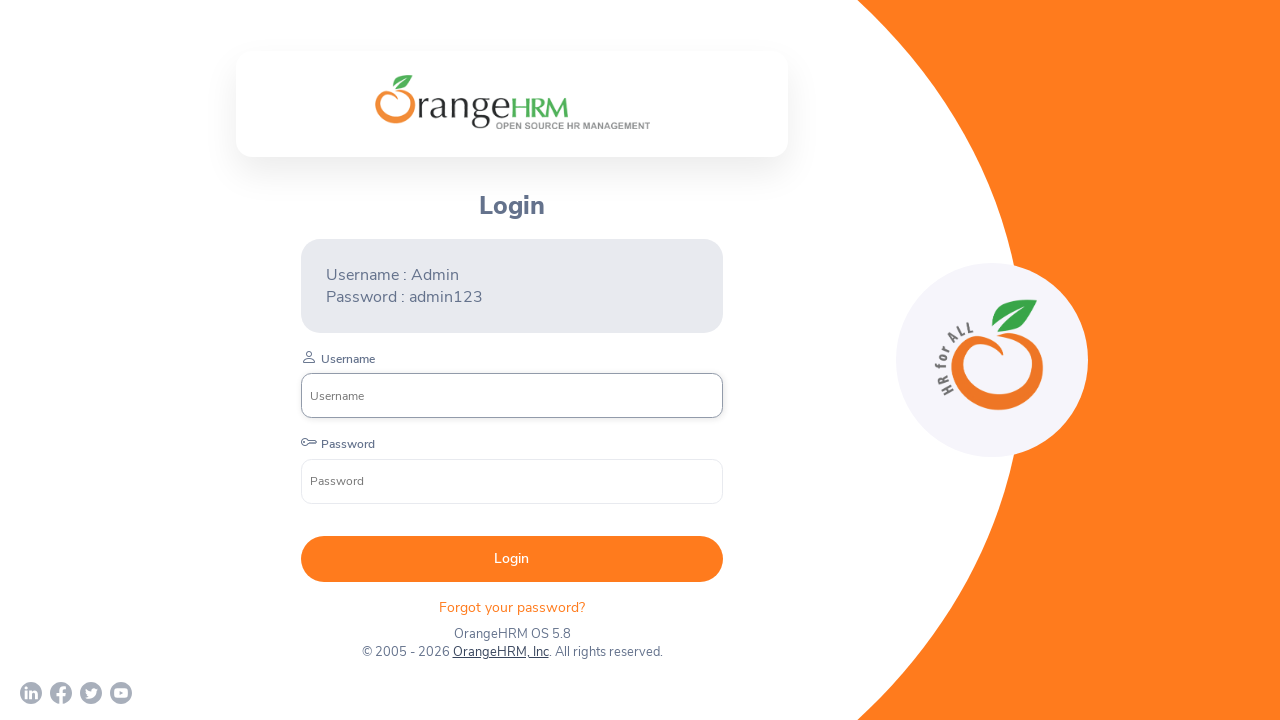